Tests drag and drop functionality by dragging element A to element B's position

Starting URL: https://the-internet.herokuapp.com/drag_and_drop

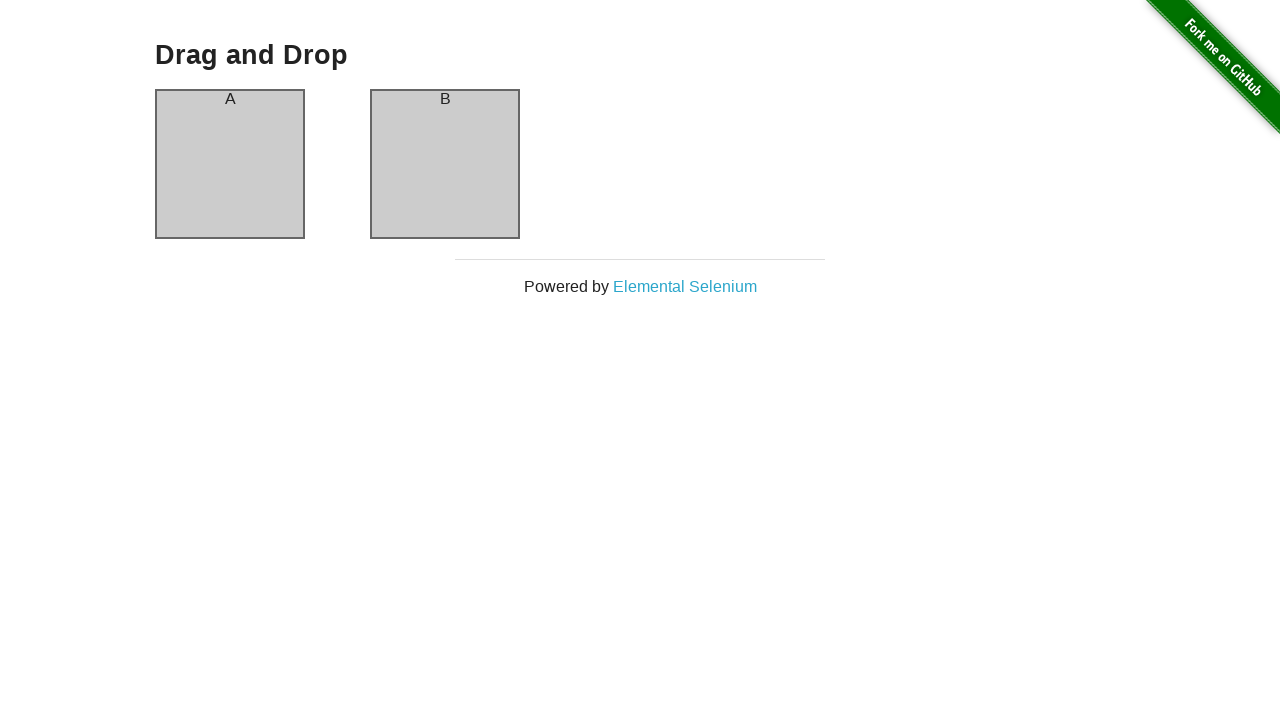

Located element A for dragging
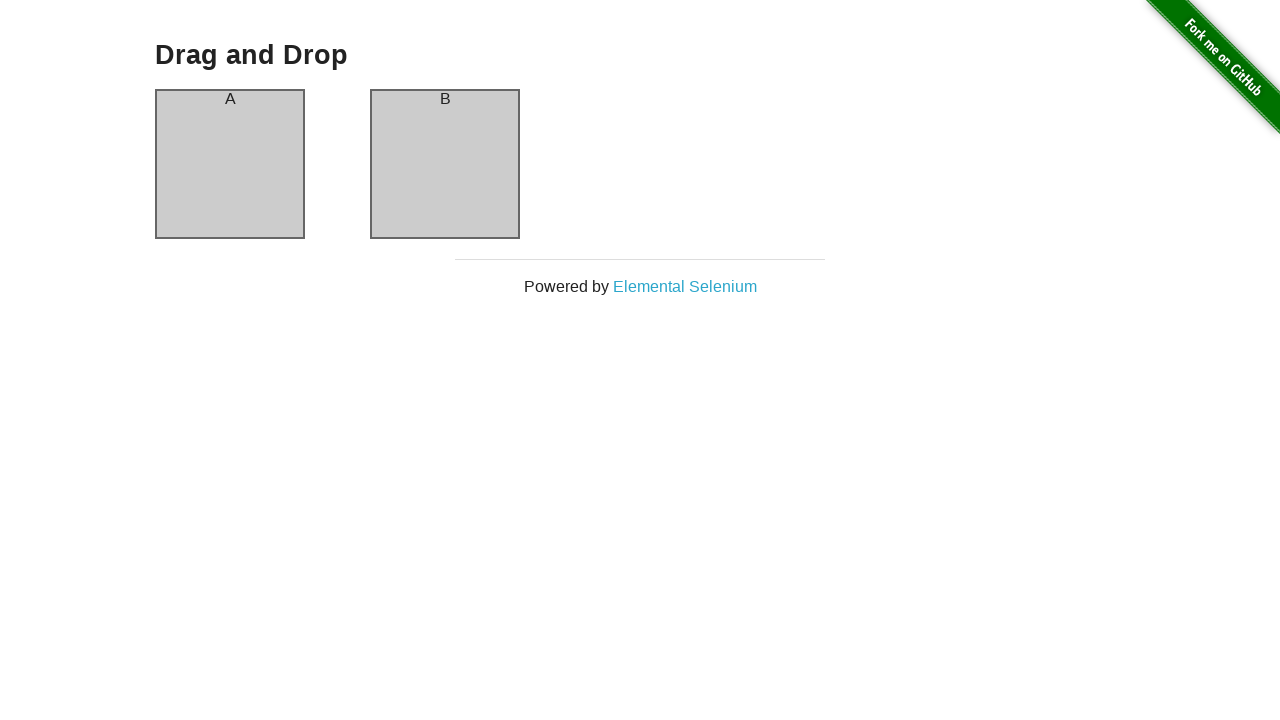

Located element B as drag target
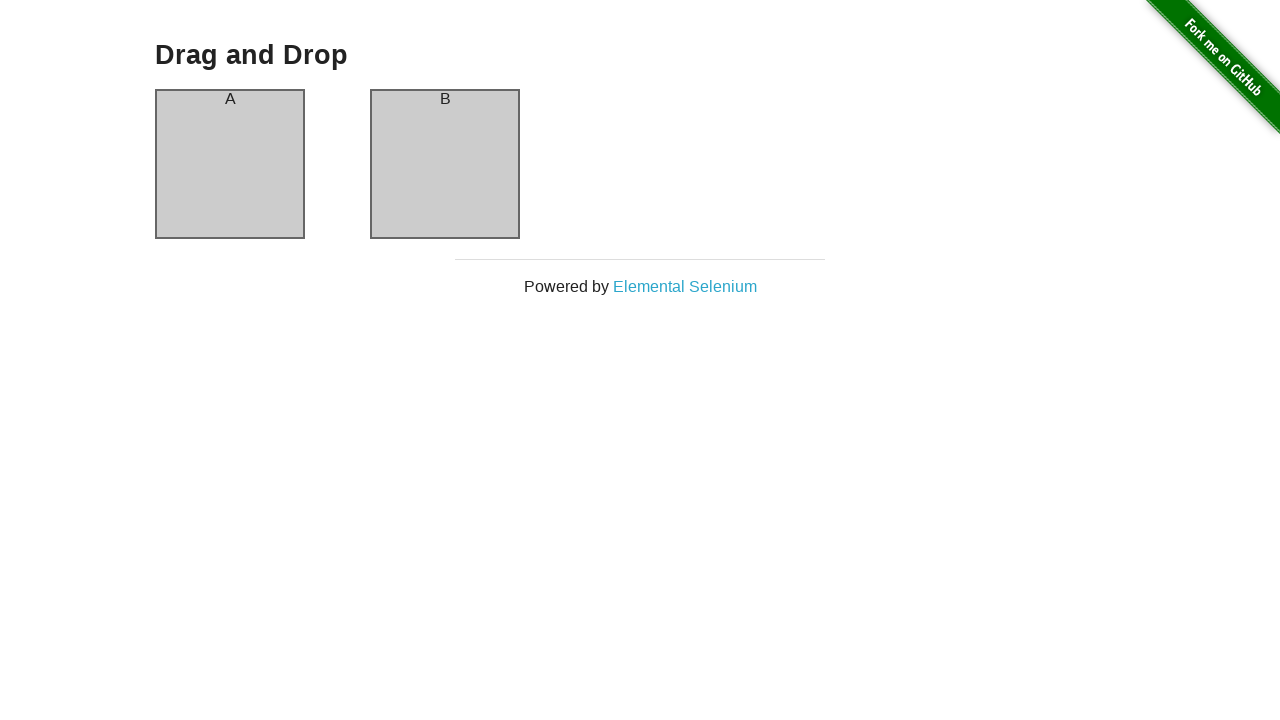

Dragged element A to element B's position at (445, 164)
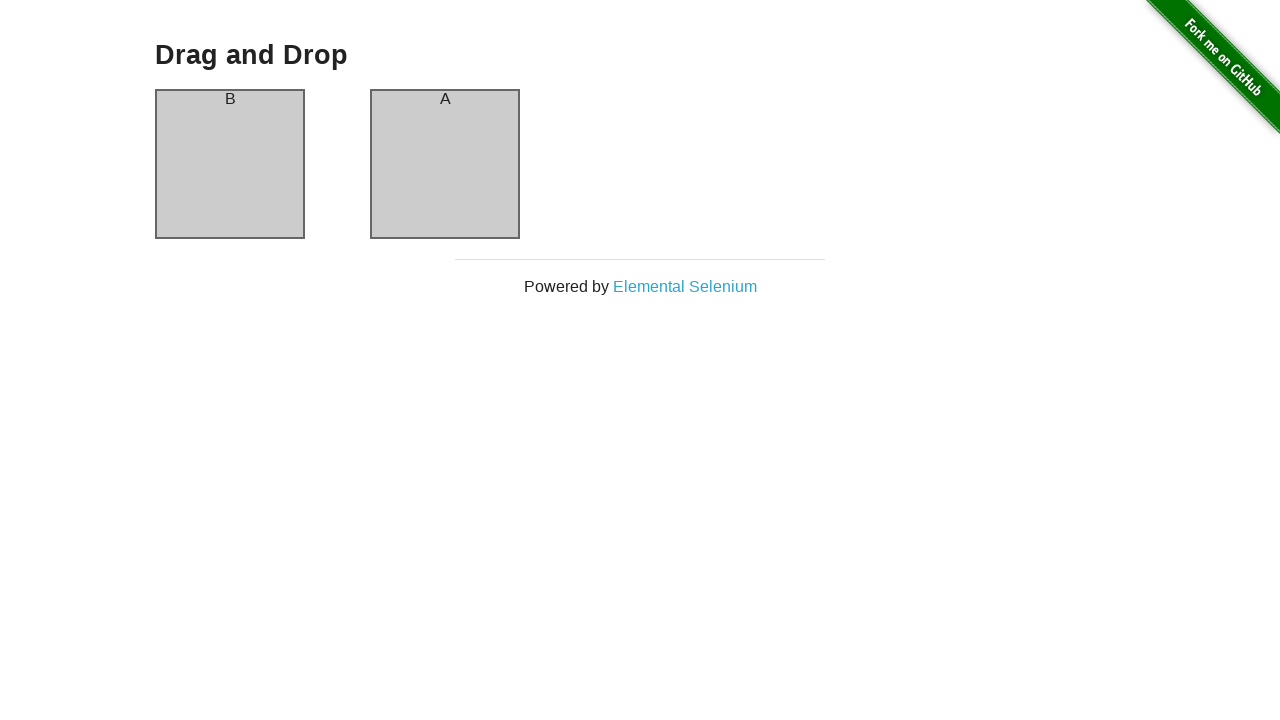

Verified element A now contains text 'B'
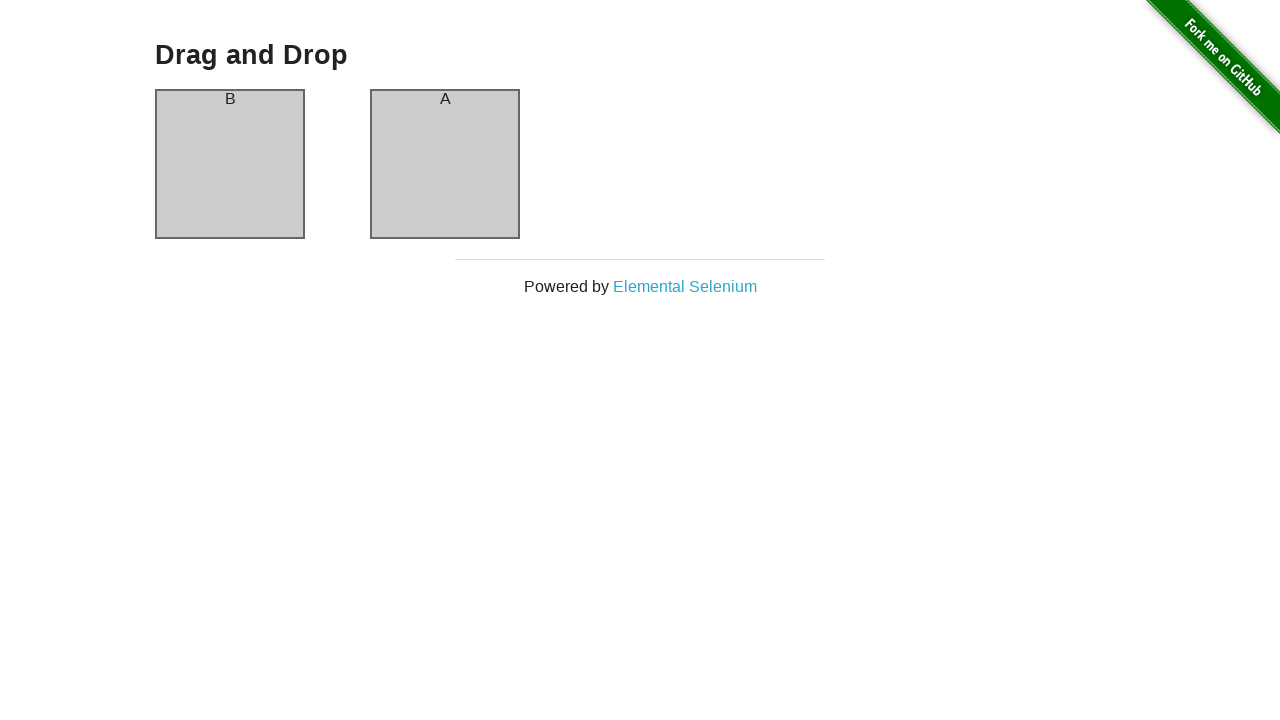

Verified element B now contains text 'A' - drag and drop successful
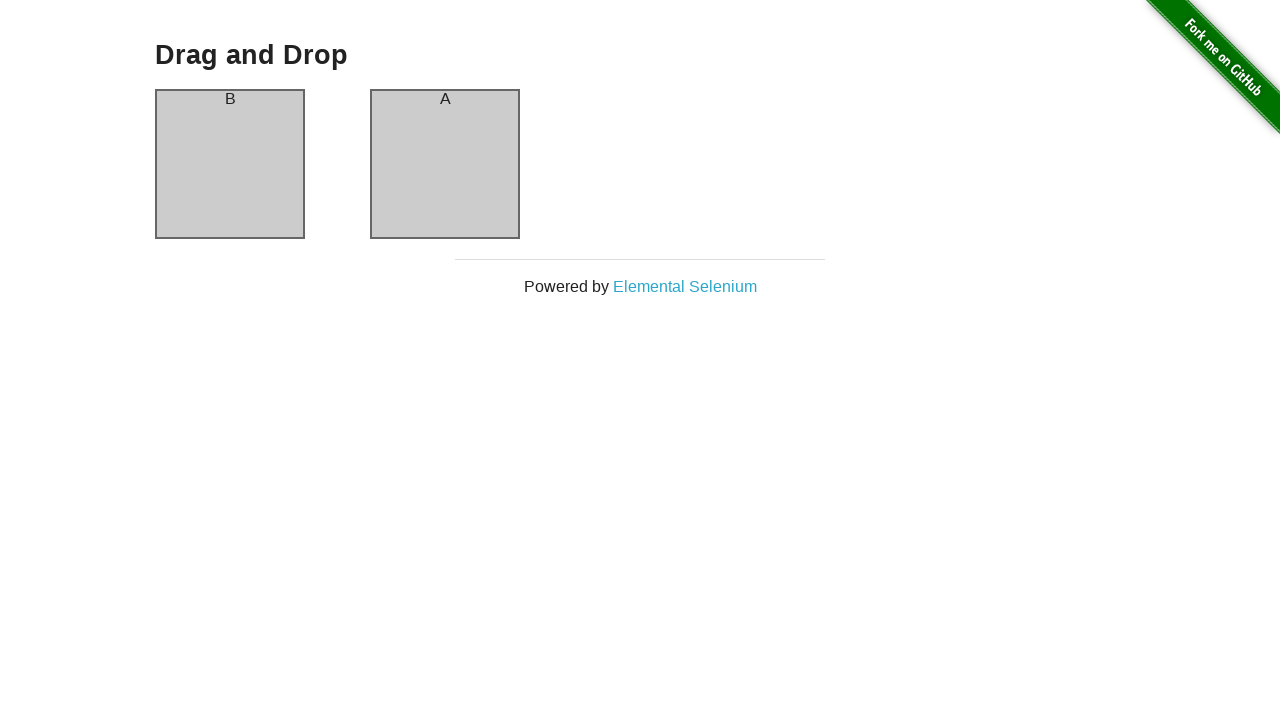

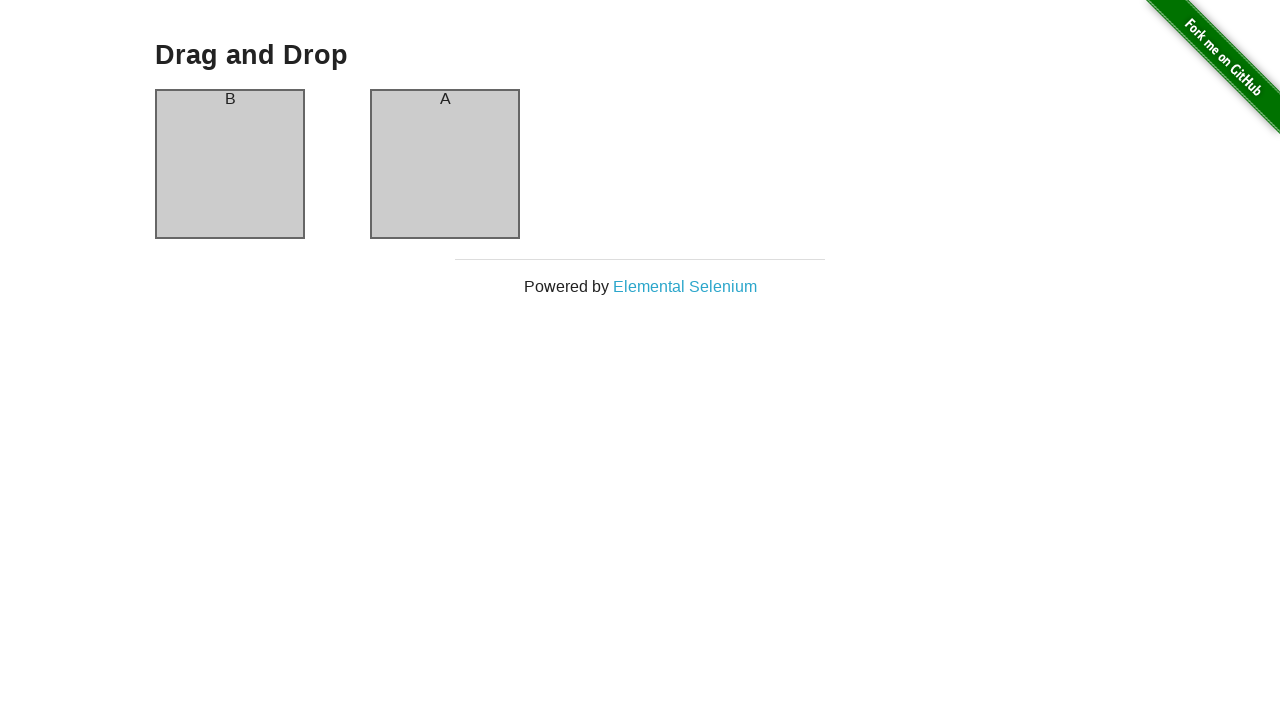